Tests browser window handling by clicking links that open new windows and switching back to the original window to verify window management functionality.

Starting URL: https://the-internet.herokuapp.com/windows

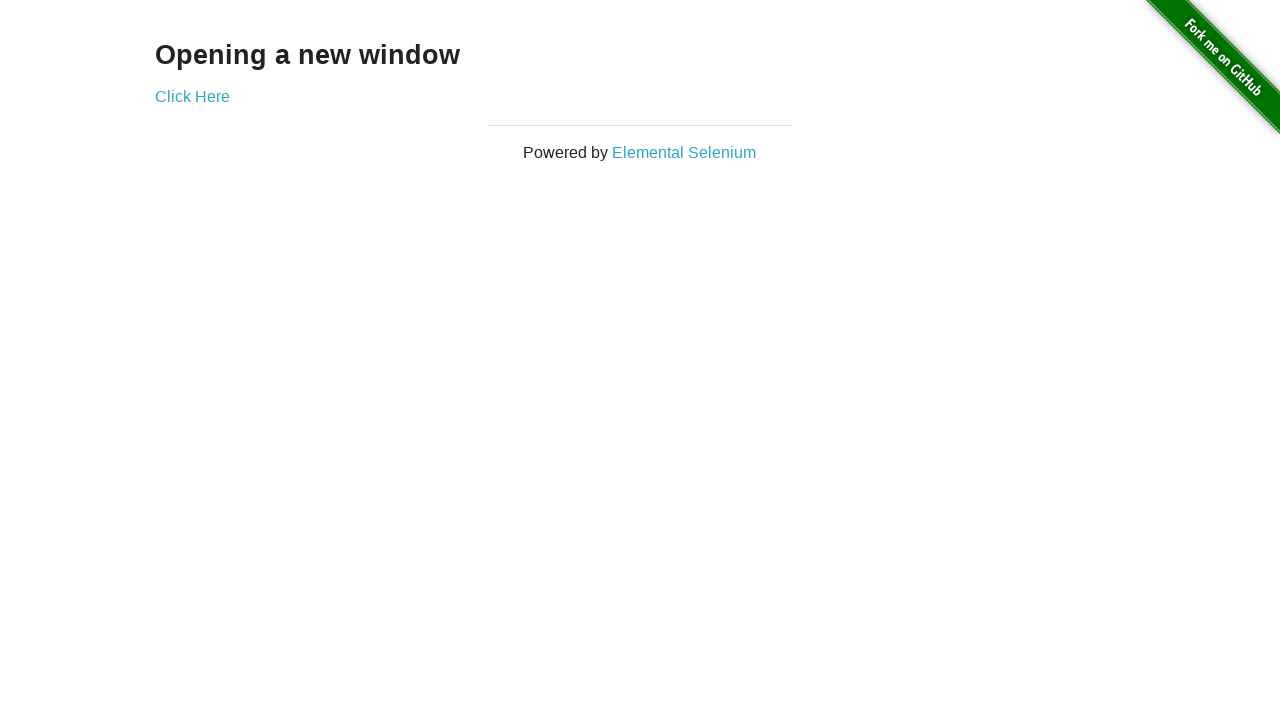

Stored reference to original page
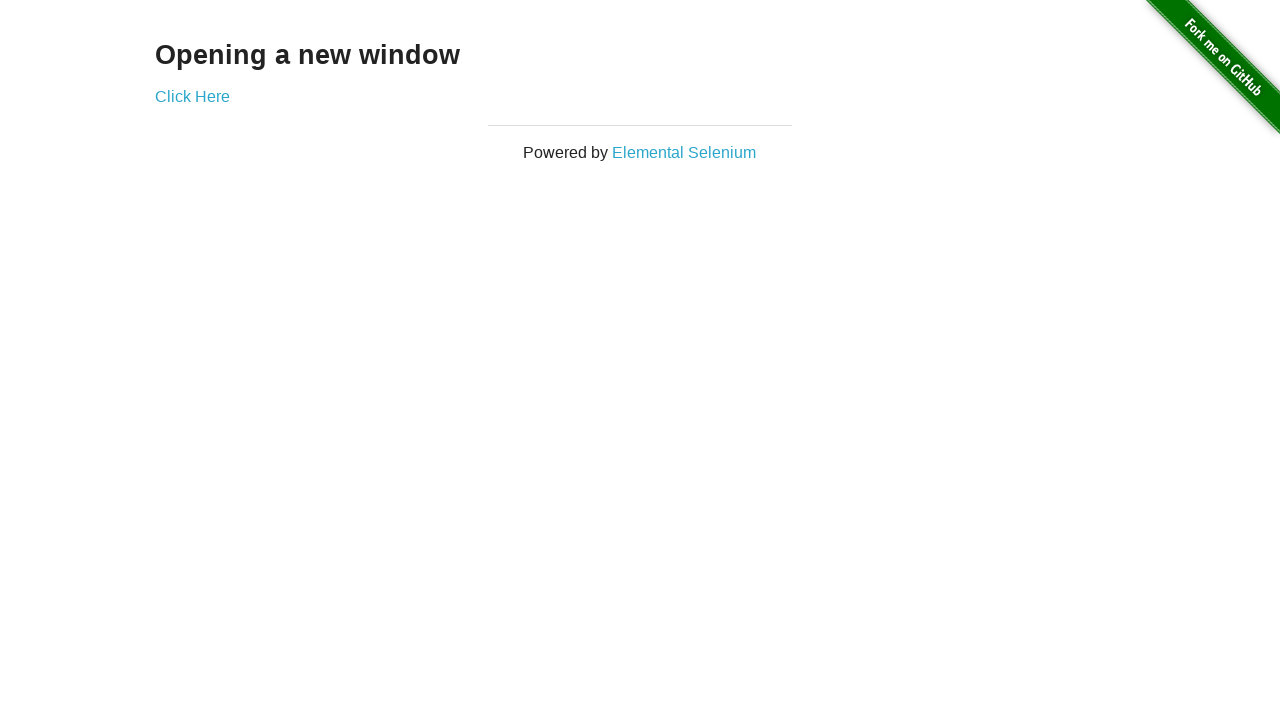

Clicked 'Click Here' link to open new window at (192, 96) on xpath=//a[normalize-space()='Click Here']
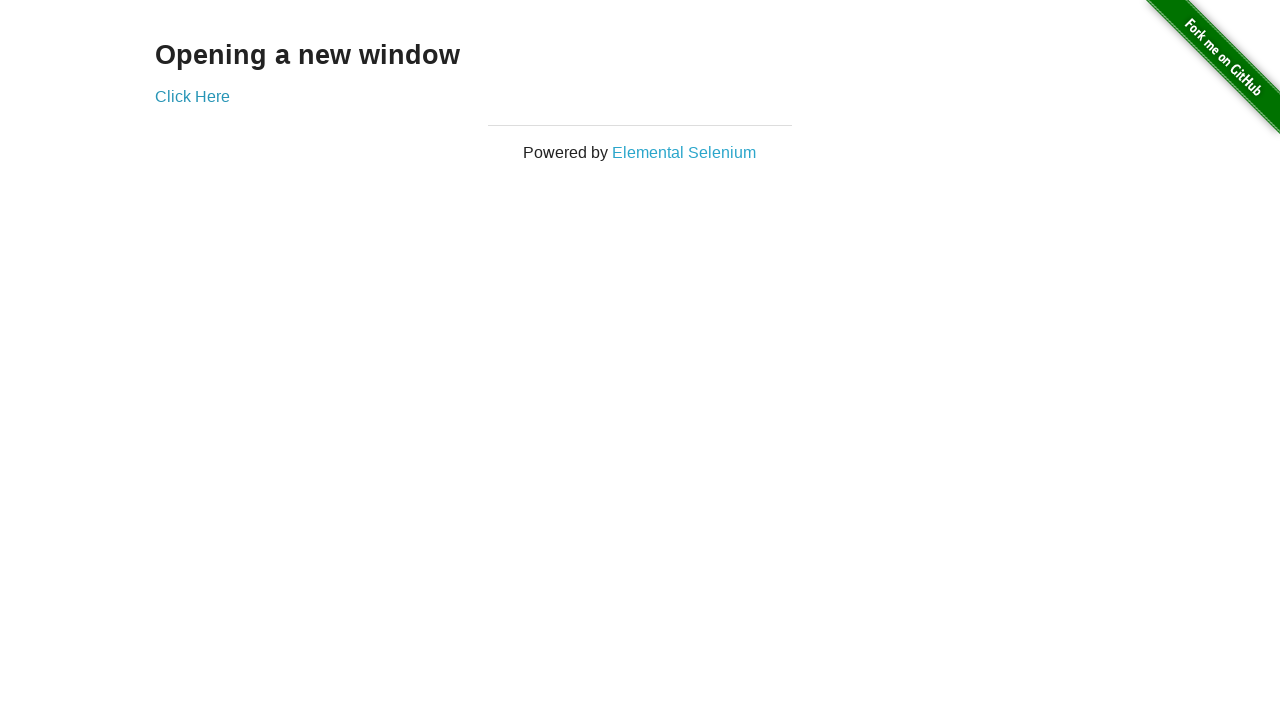

New window page object captured
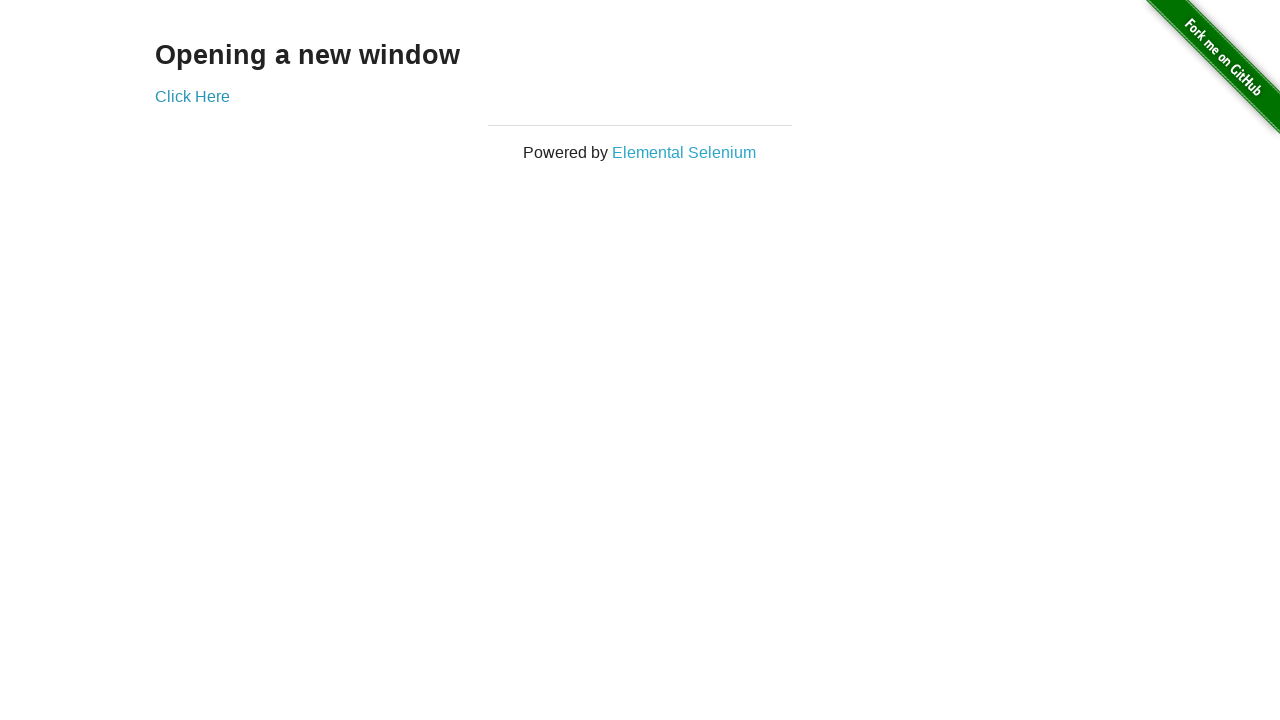

New page loaded completely
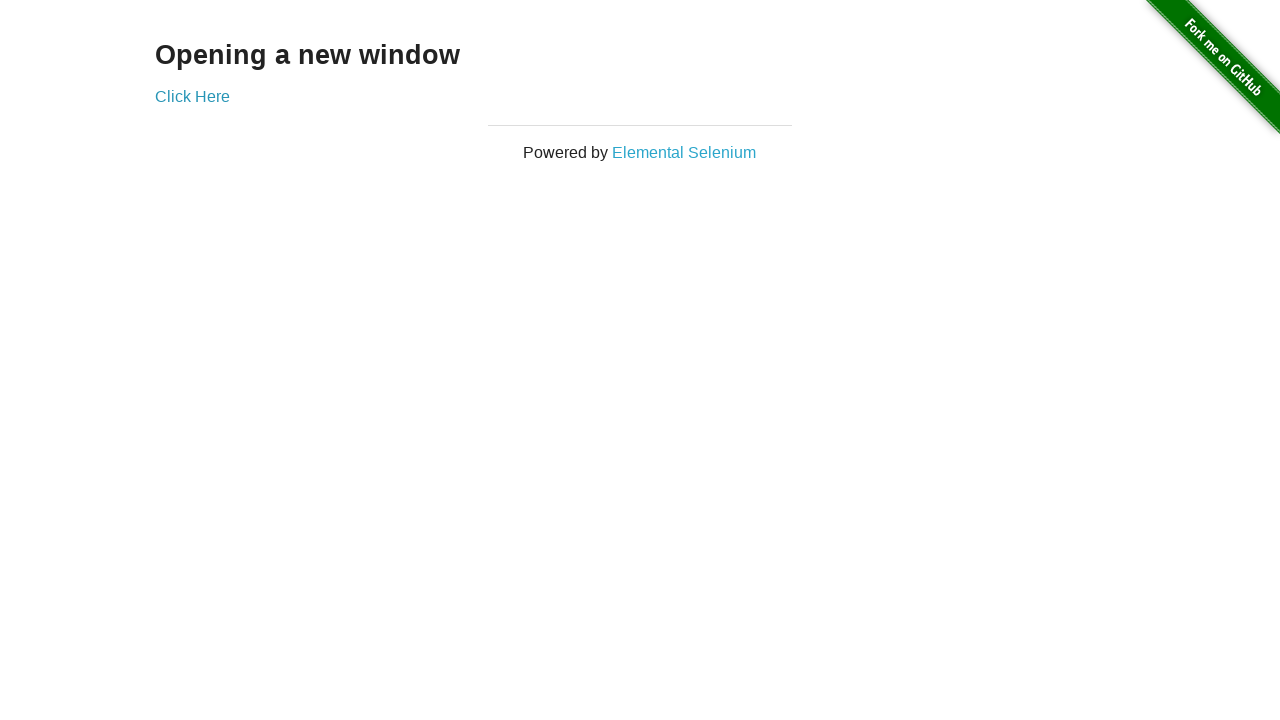

Switched back to original page
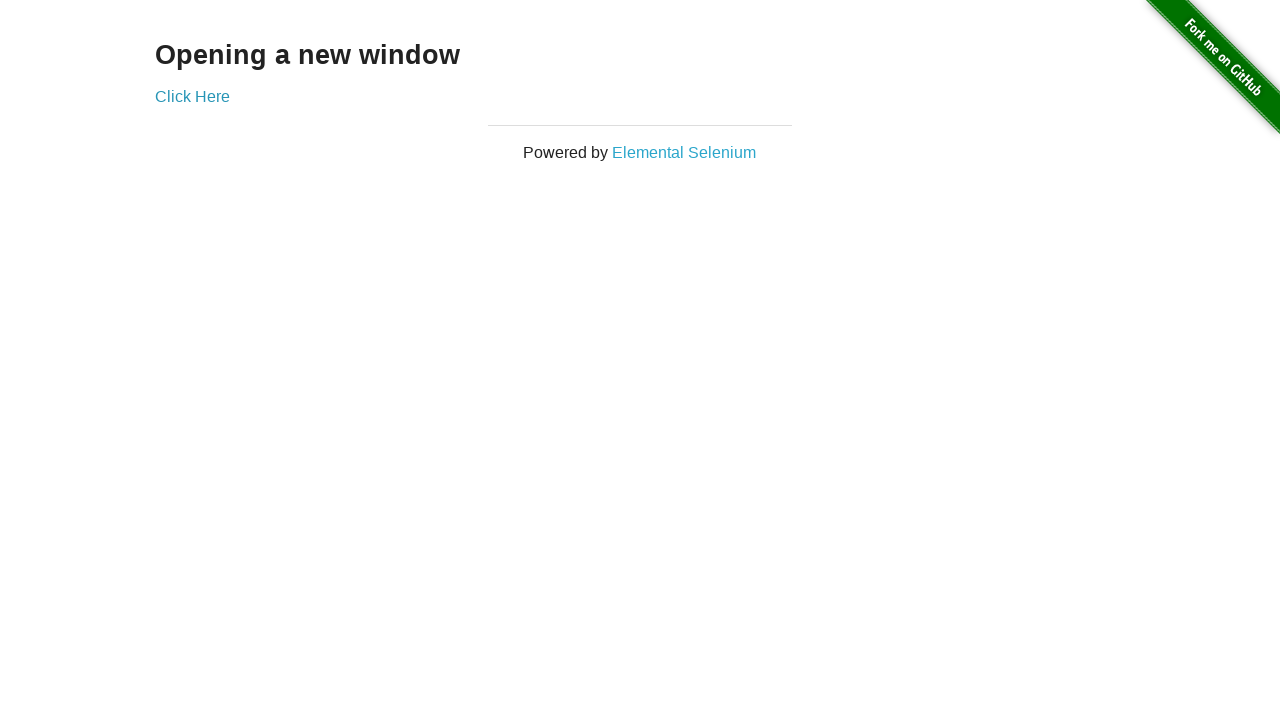

Clicked Elemental Selenium link to open another window at (684, 152) on a[href='http://elementalselenium.com/']
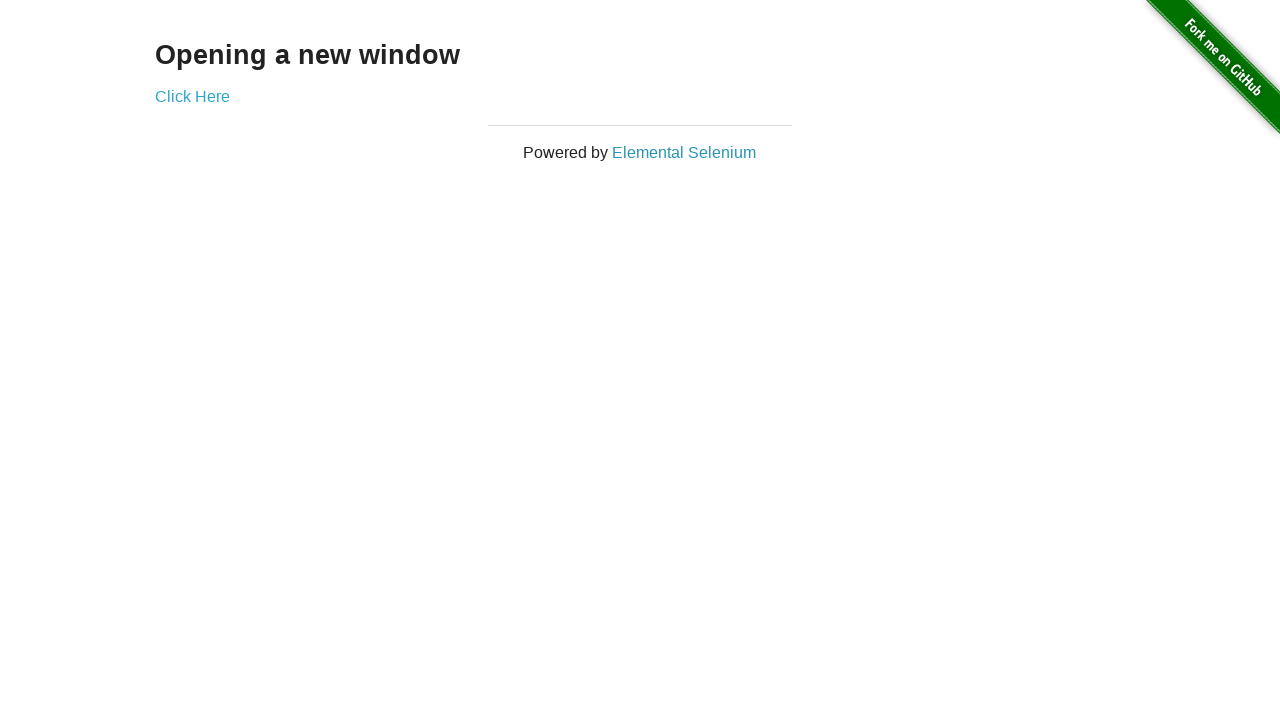

Another new window page object captured
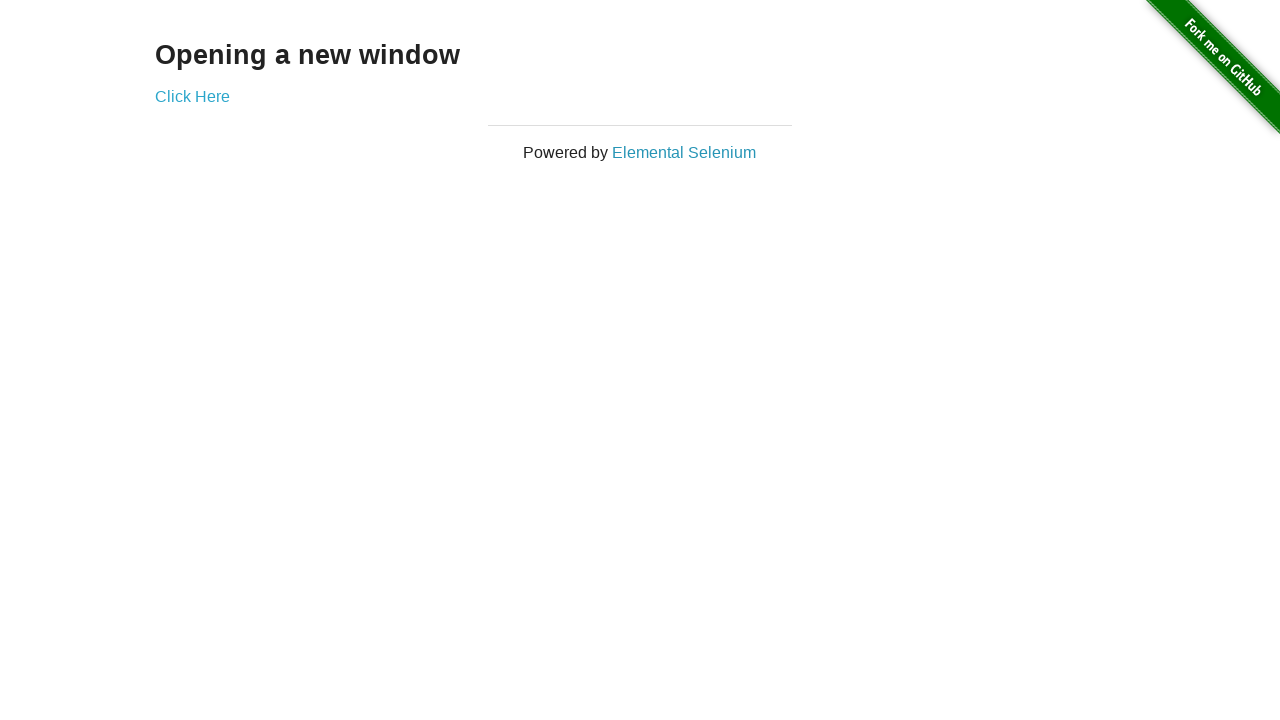

Switched back to original page after handling multiple windows
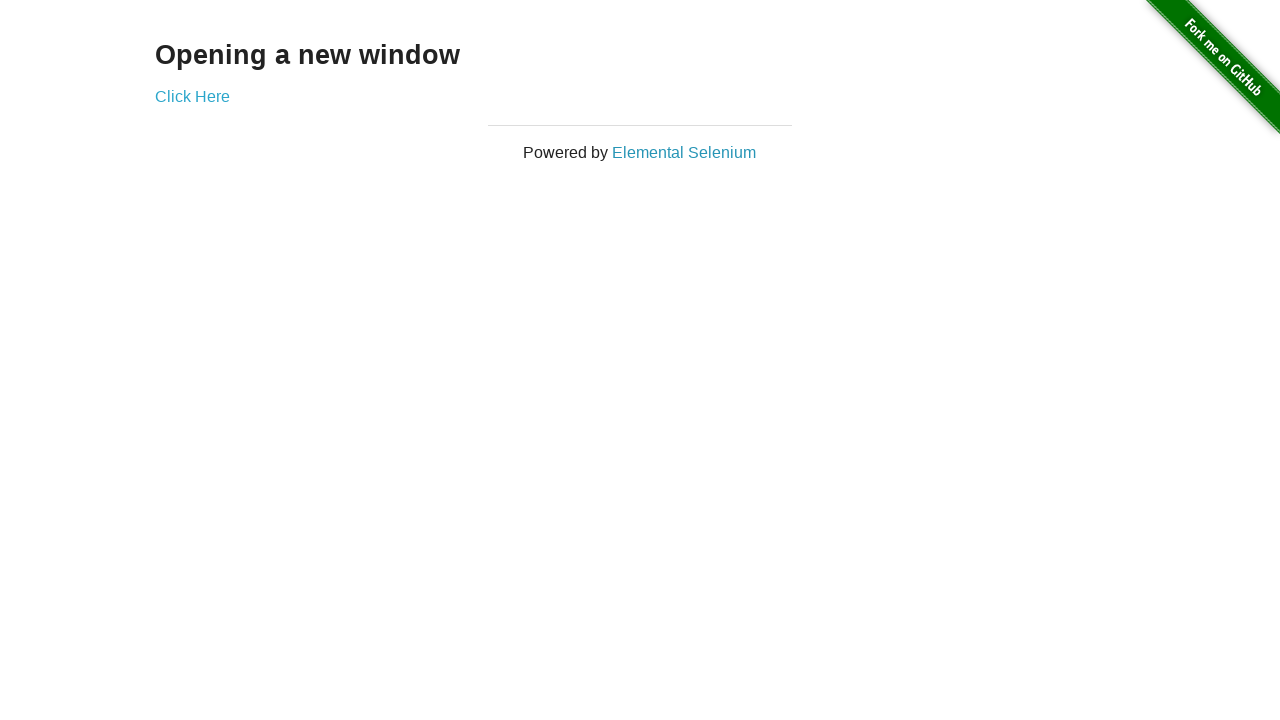

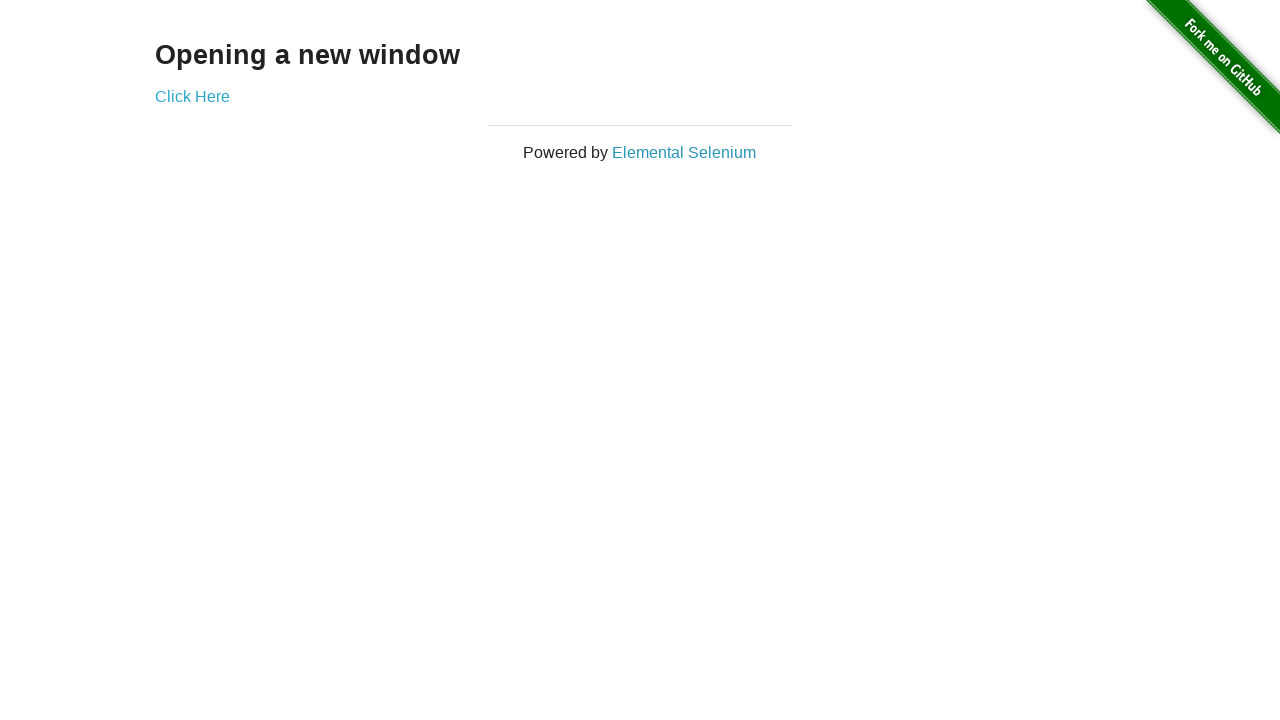